Opens the editais page on the Prosas website

Starting URL: https://prosas.com.br/editais

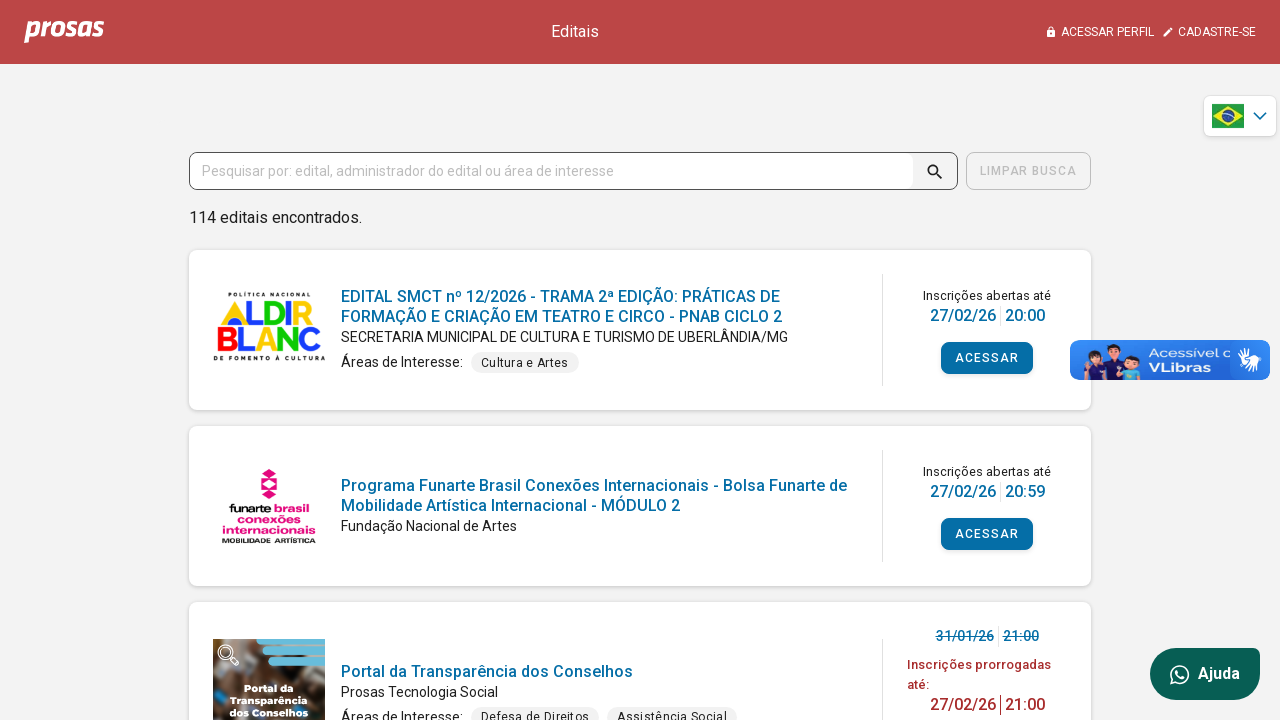

Waited for page to reach networkidle state on editais page
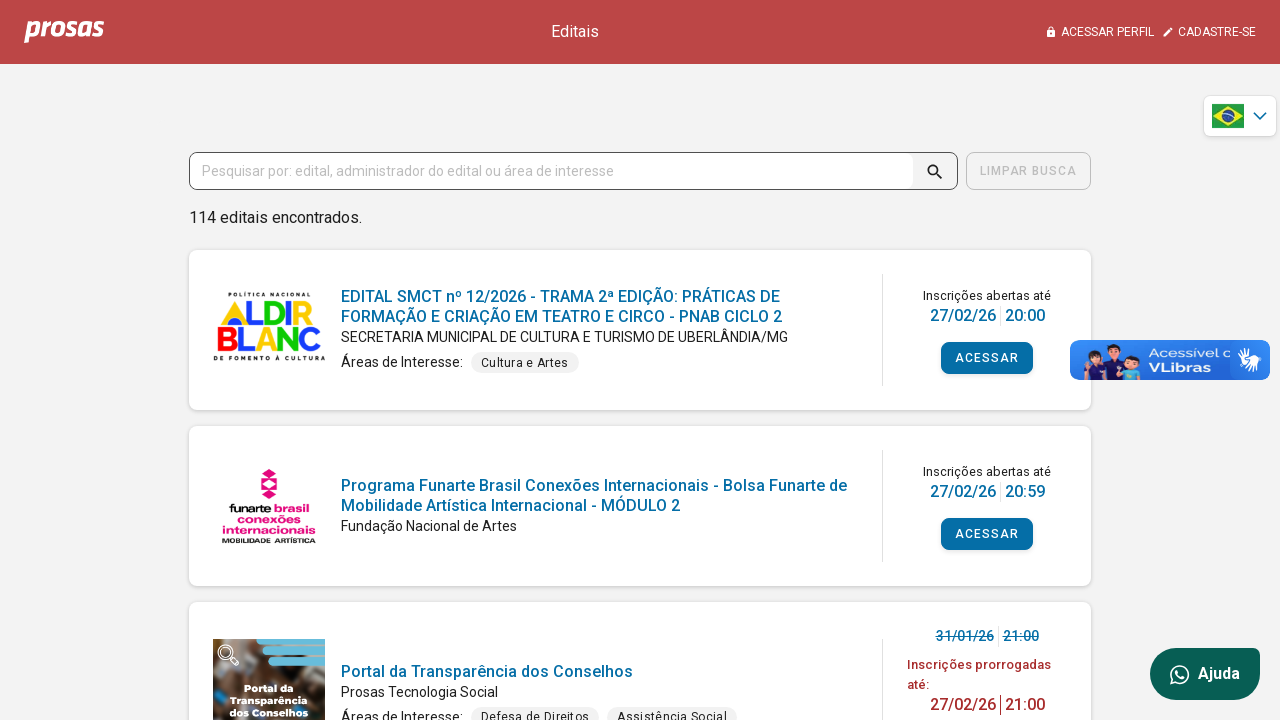

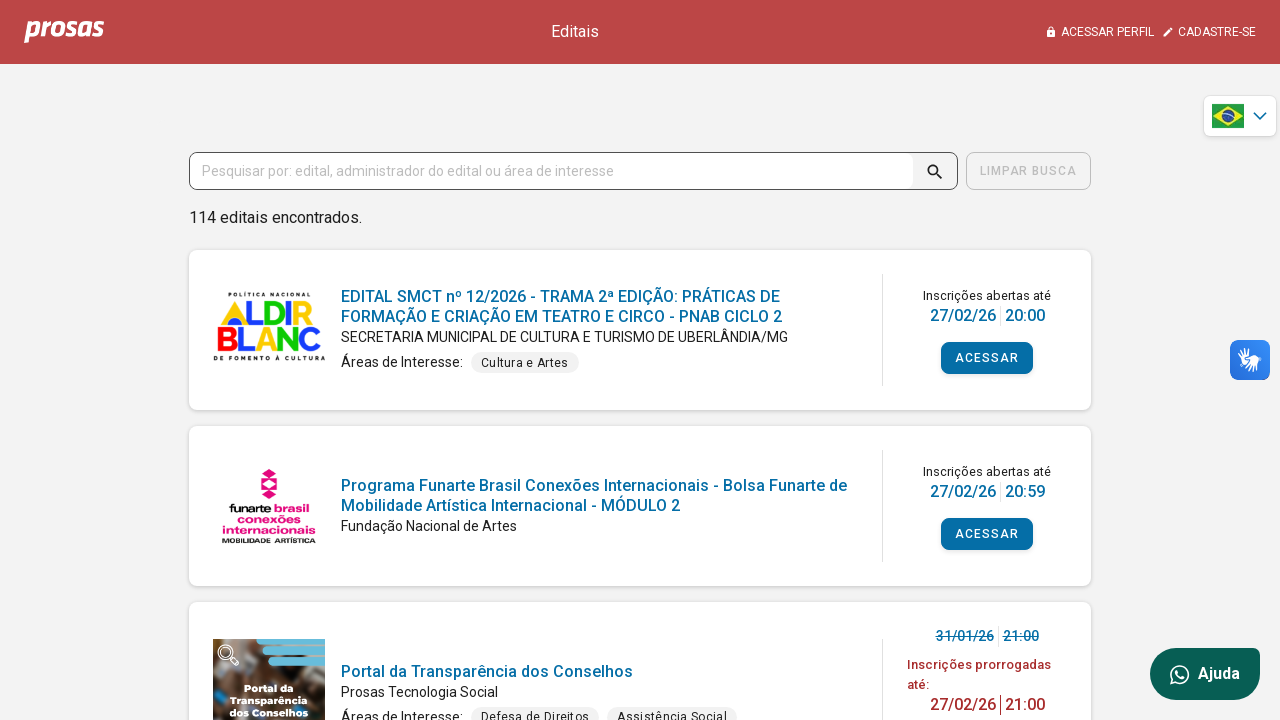